Tests the datepicker functionality by entering a date value and pressing Enter to confirm the selection

Starting URL: https://formy-project.herokuapp.com/datepicker

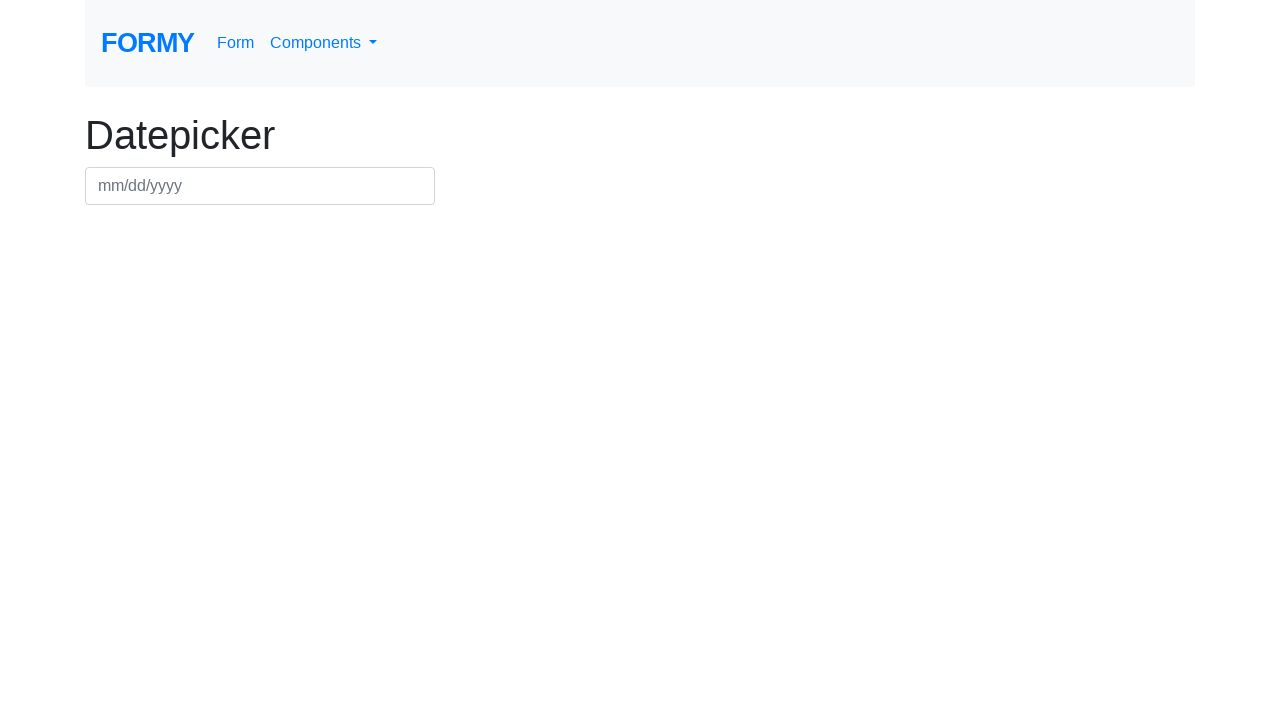

Filled datepicker field with date 10/10/2025 on #datepicker
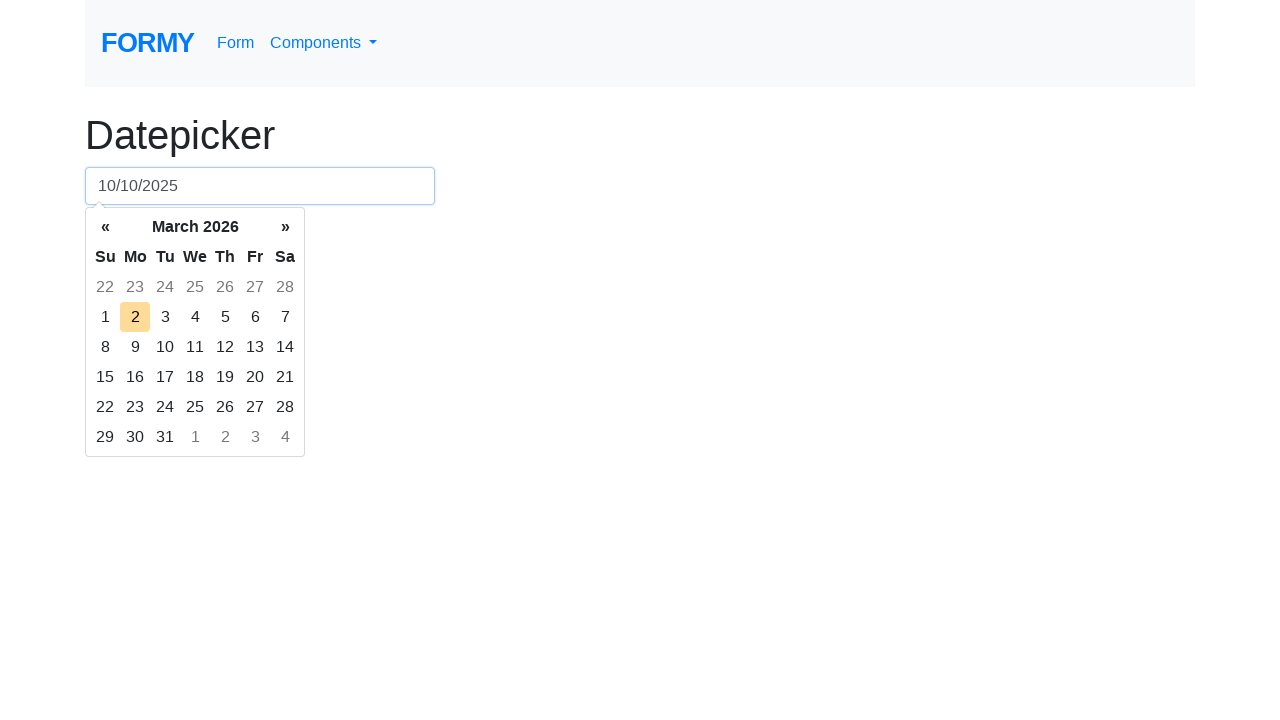

Pressed Enter to confirm date selection on #datepicker
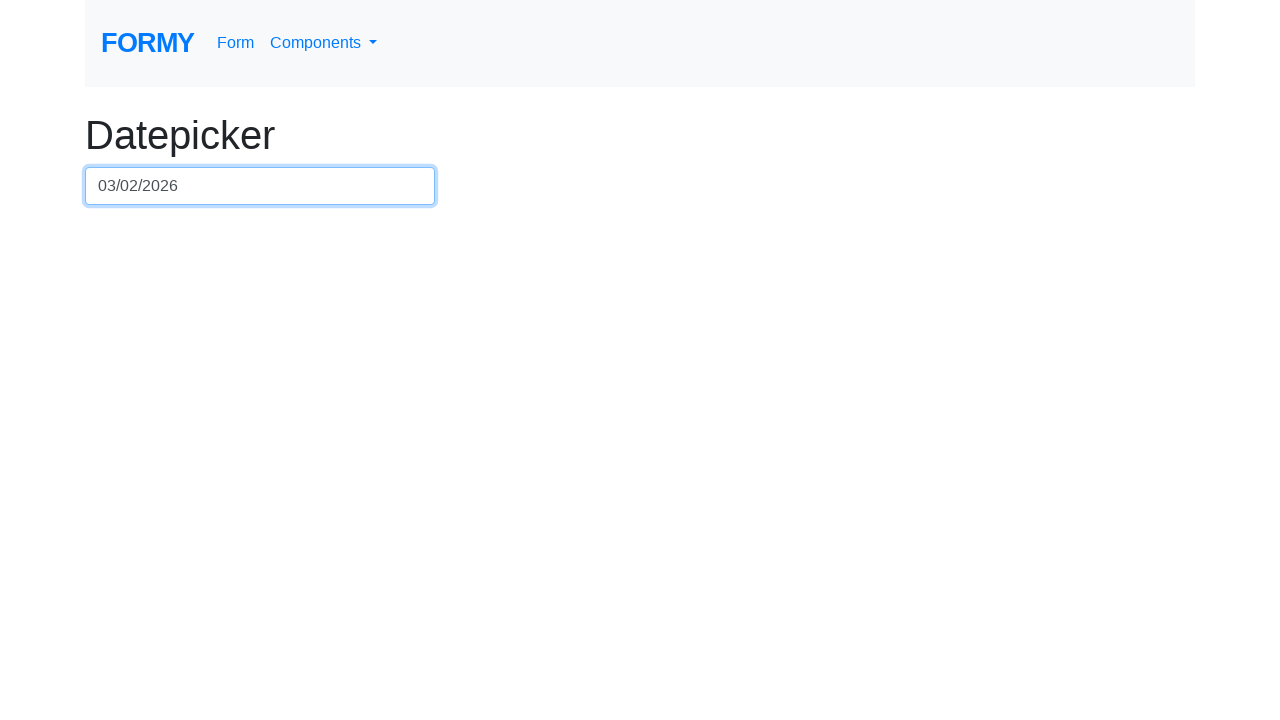

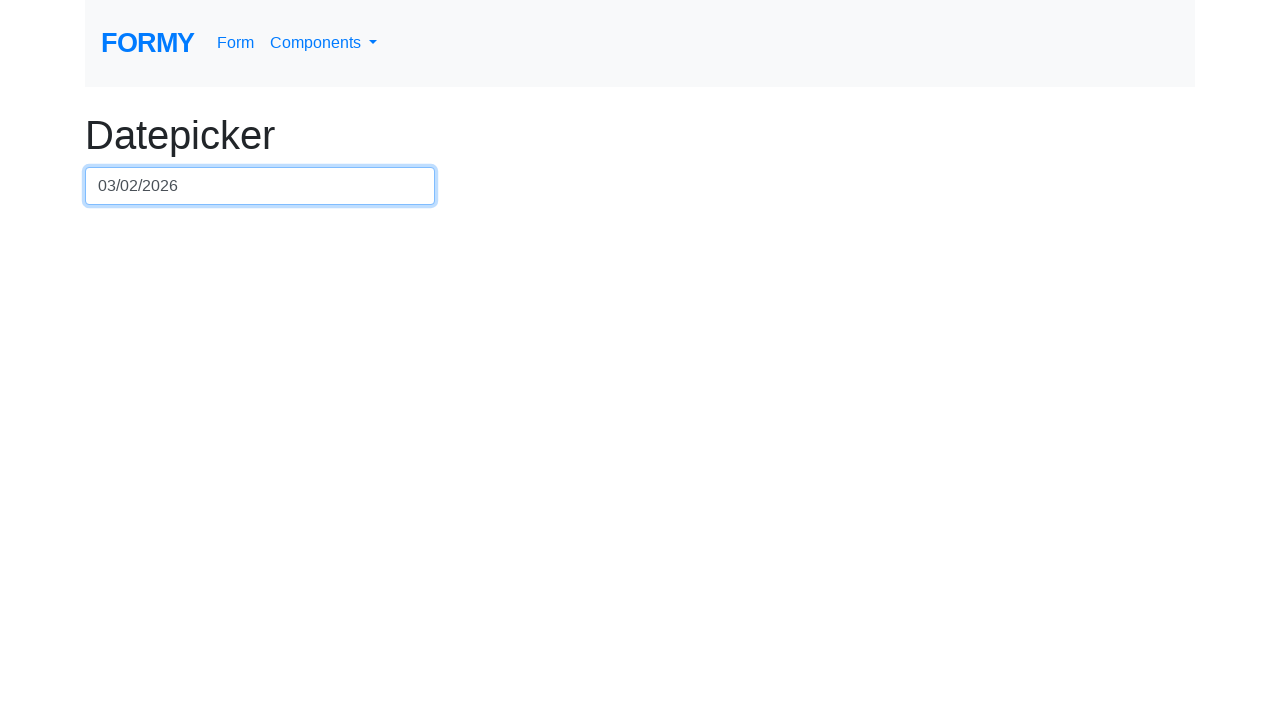